Tests dropdown menu interaction by clicking on a skills dropdown and selecting the "Android" option.

Starting URL: https://demo.automationtesting.in/Register.html

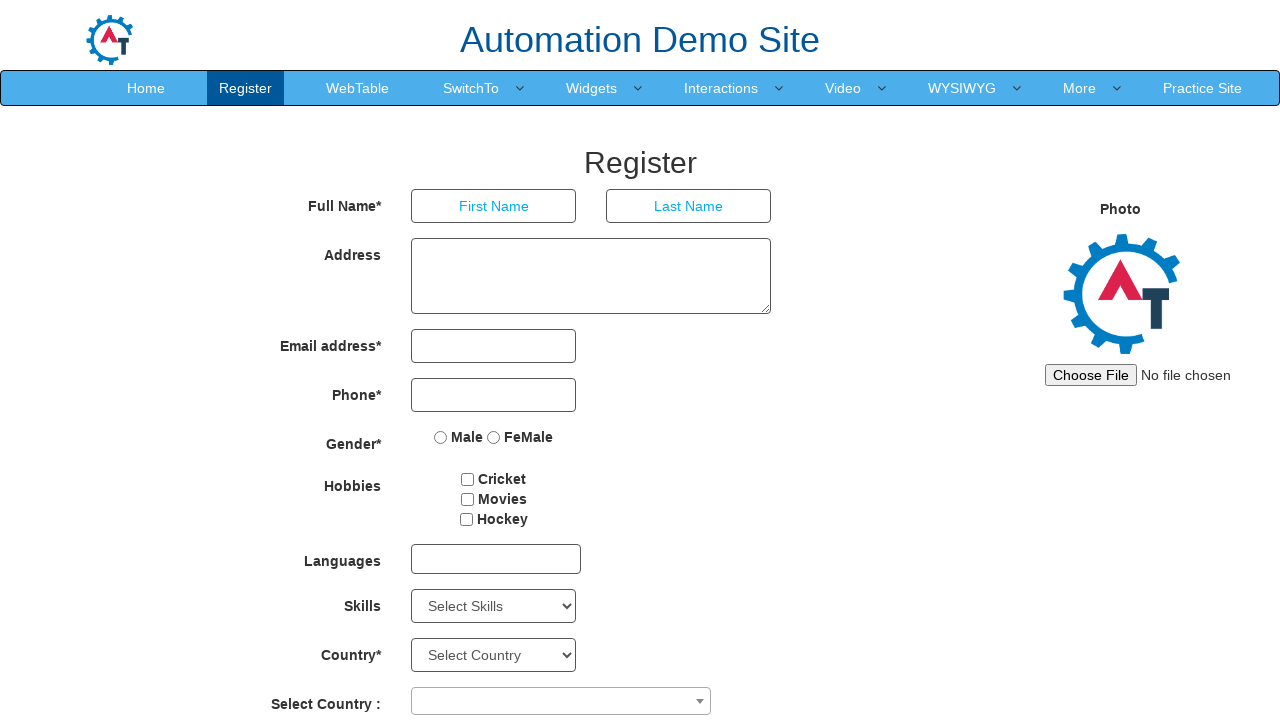

Clicked on the Skills dropdown menu at (494, 606) on #Skills
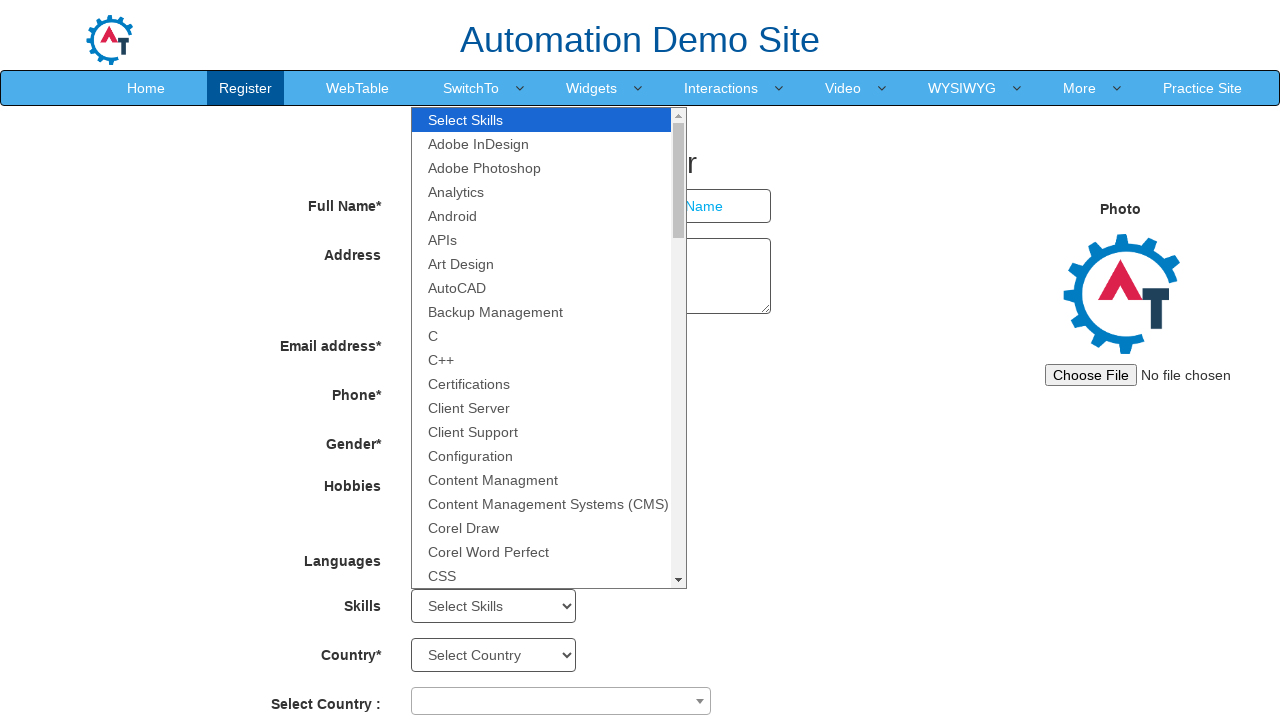

Selected 'Android' option from the Skills dropdown on #Skills
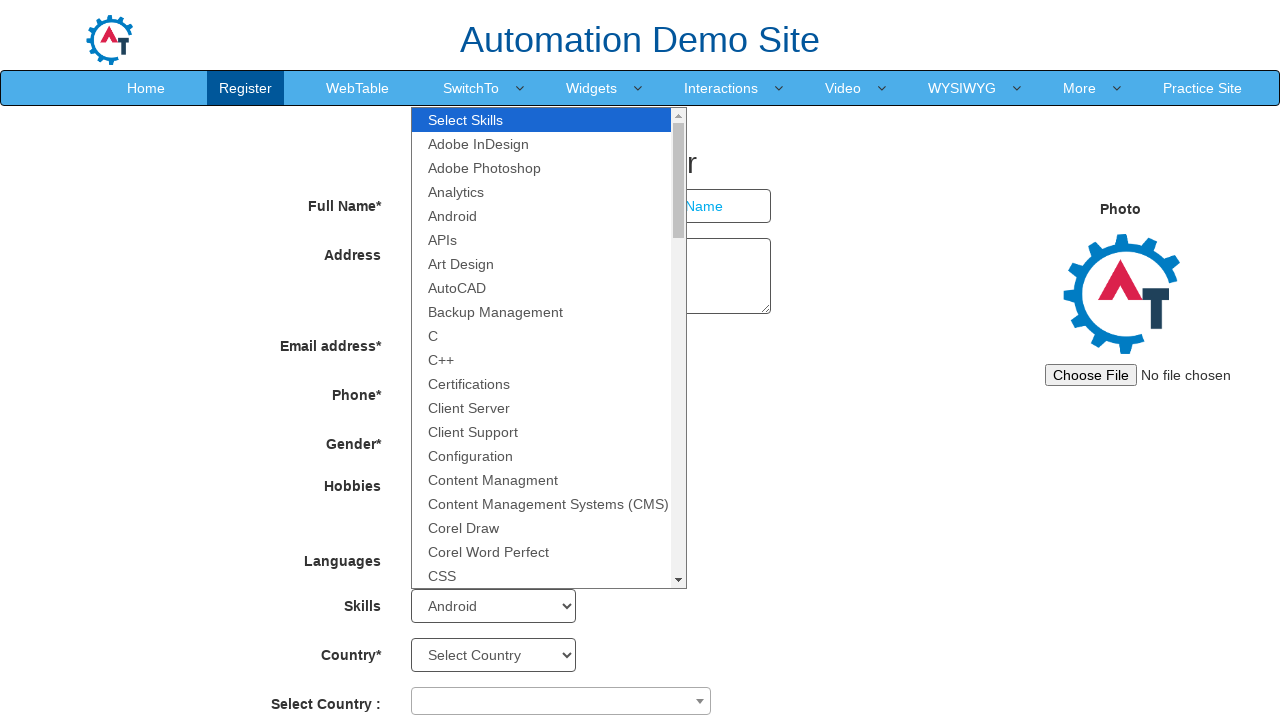

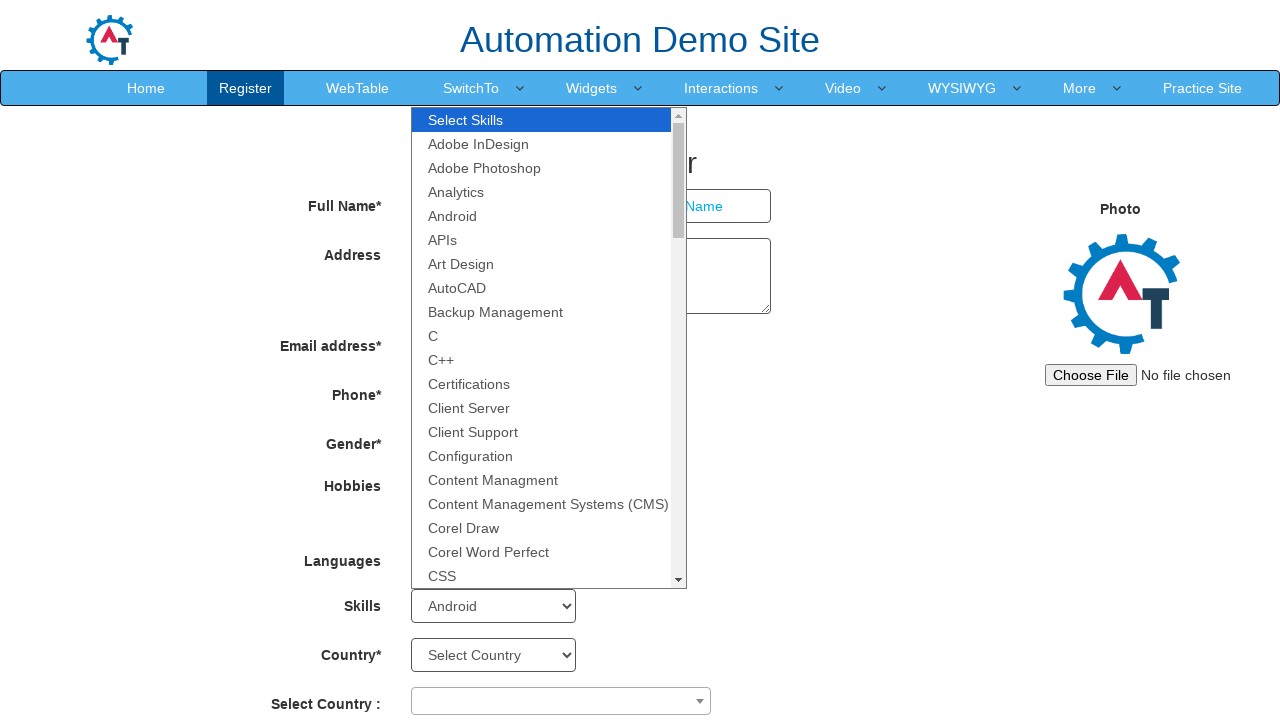